Tests radio button functionality by clicking on different radio options and verifying only one can be selected at a time

Starting URL: https://kristinek.github.io/site/examples/actions

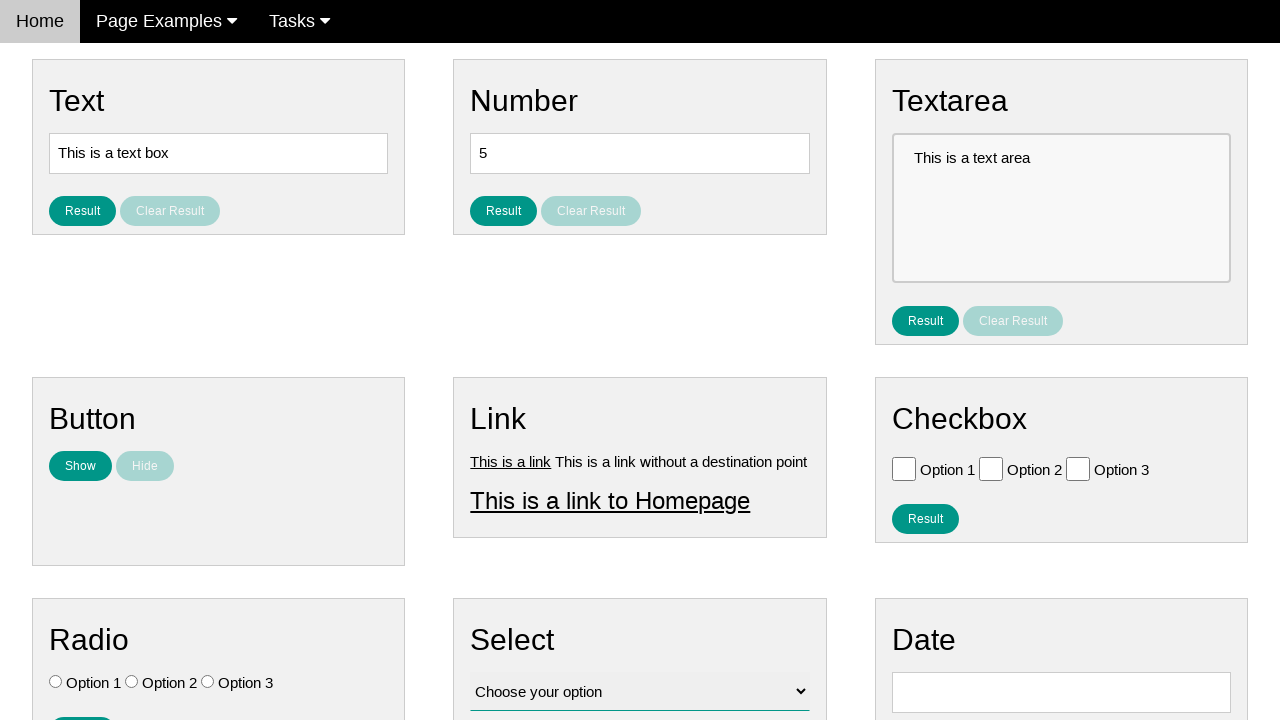

Navigated to radio button test page
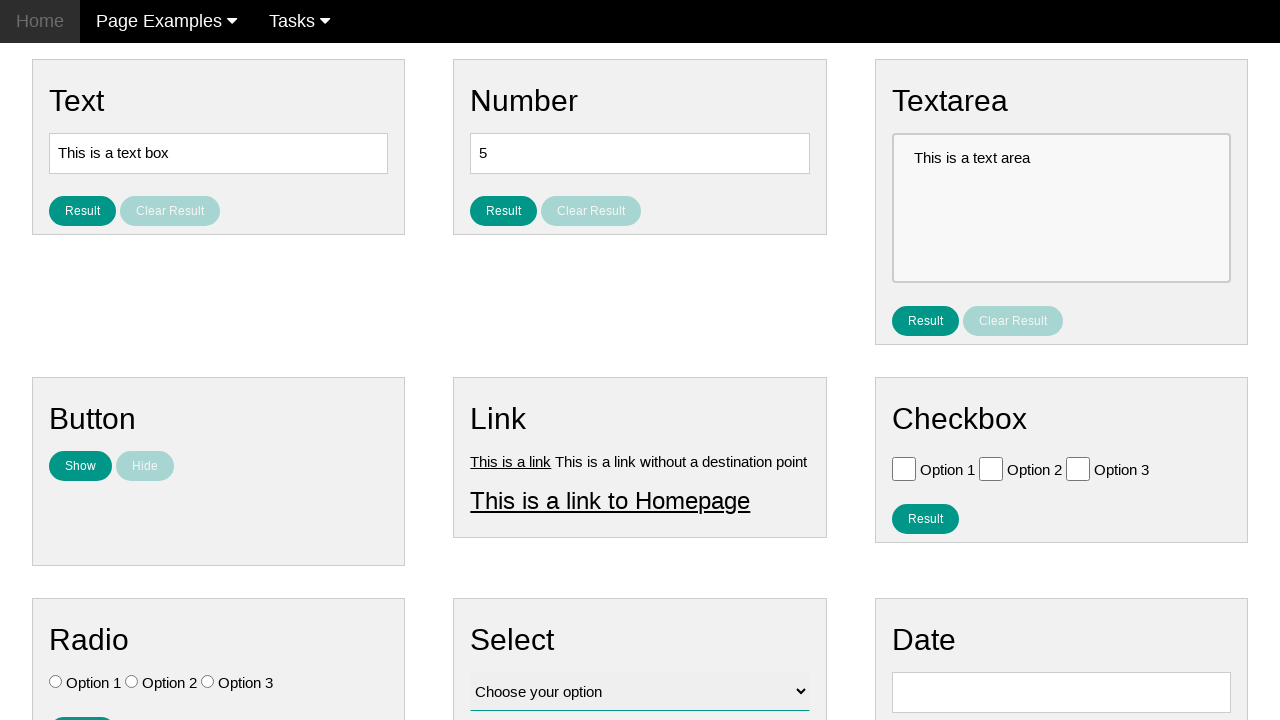

Clicked on radio button Option 1 at (56, 682) on input[name='vfb-7'][value='Option 1']
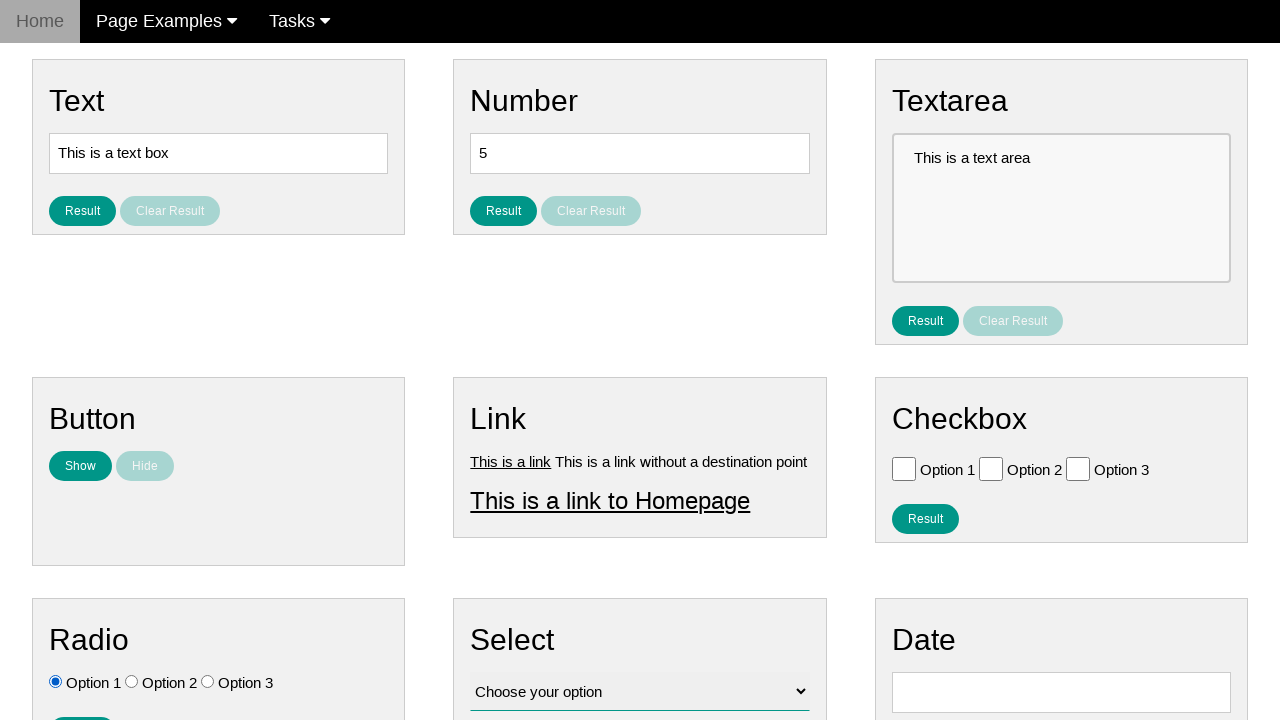

Clicked on radio button Option 2, deselecting Option 1 at (132, 682) on input[name='vfb-7'][value='Option 2']
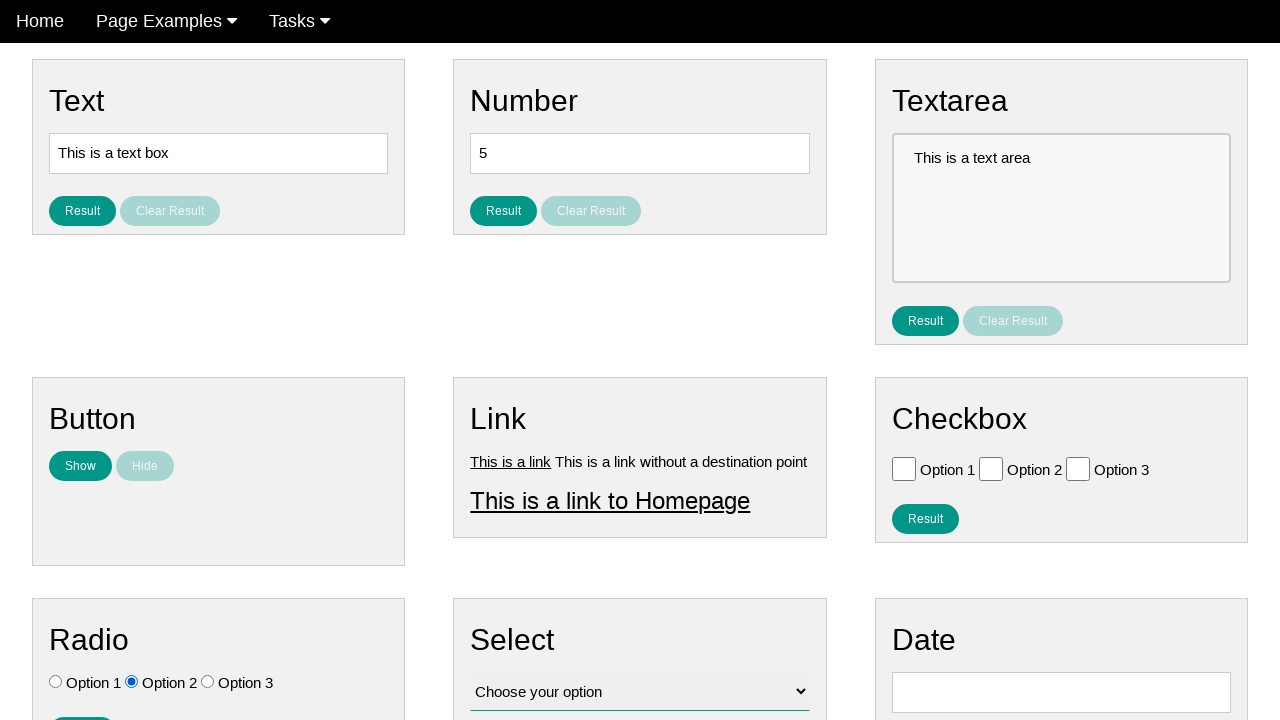

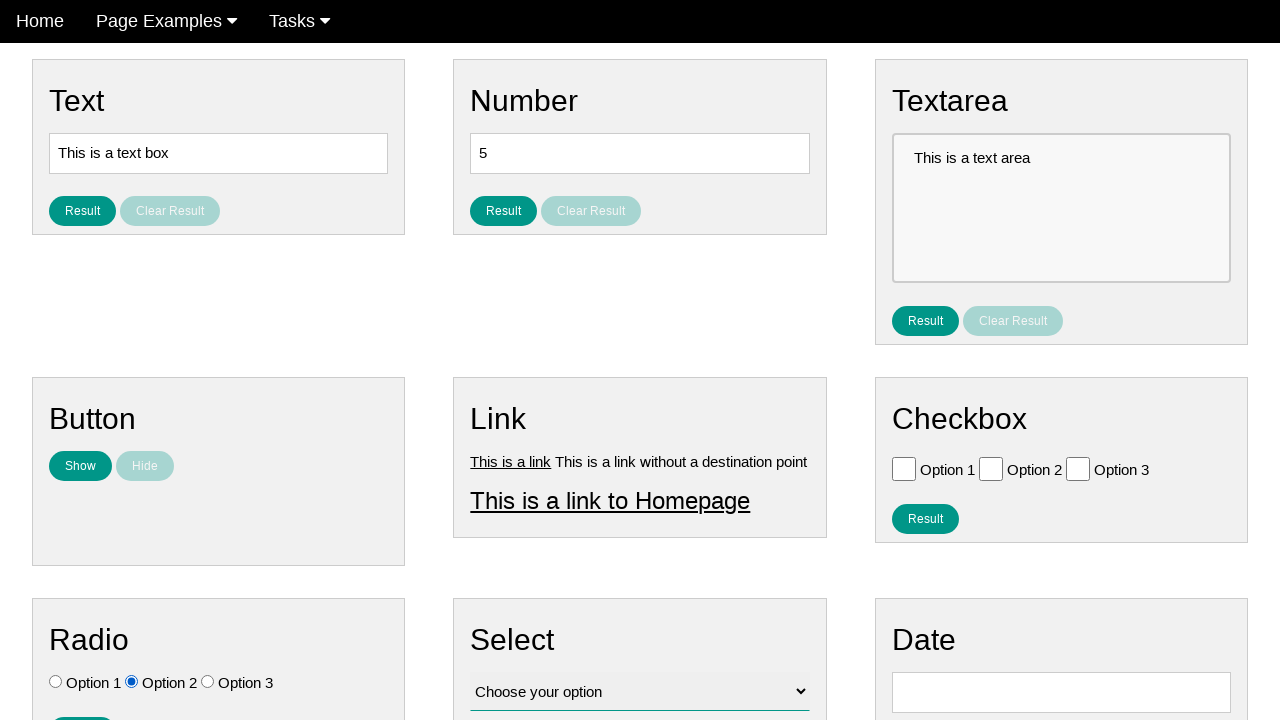